Tests the JustNotepad service by entering text content, clicking to create a temporary URL, and setting a password to protect the notepad

Starting URL: http://justnotepad.com/ru/

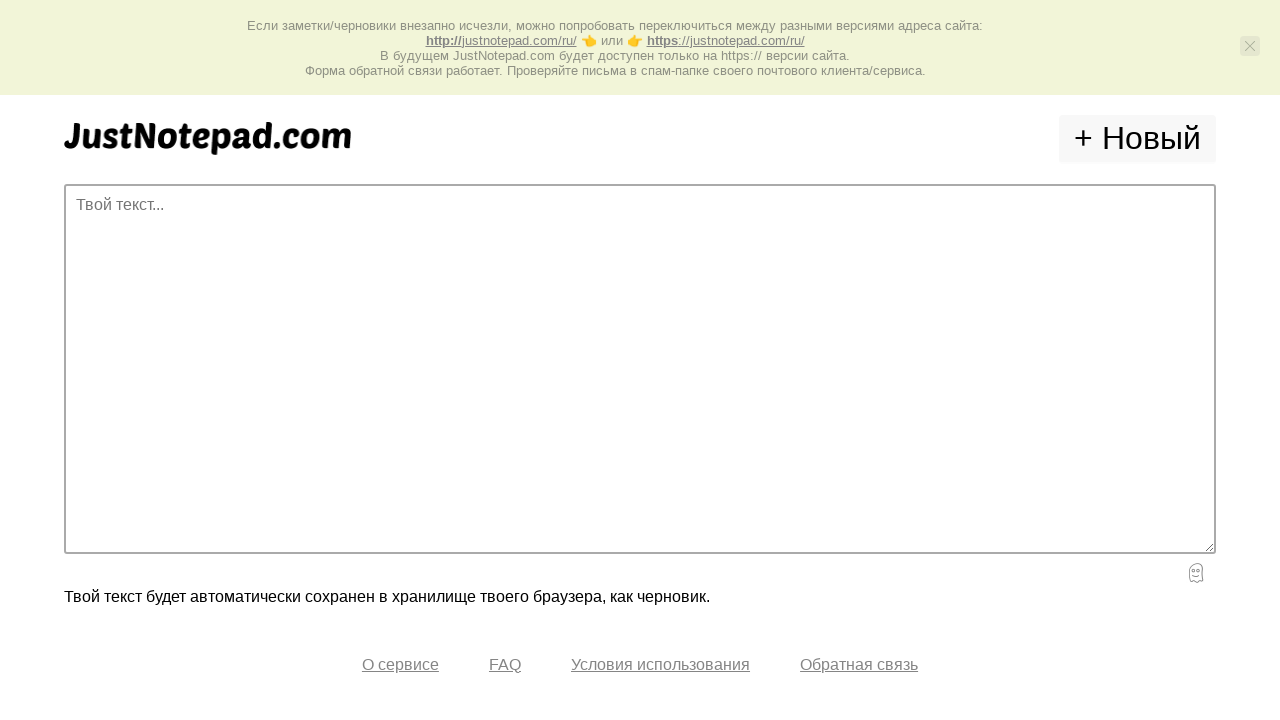

Waited for editable text area to be visible
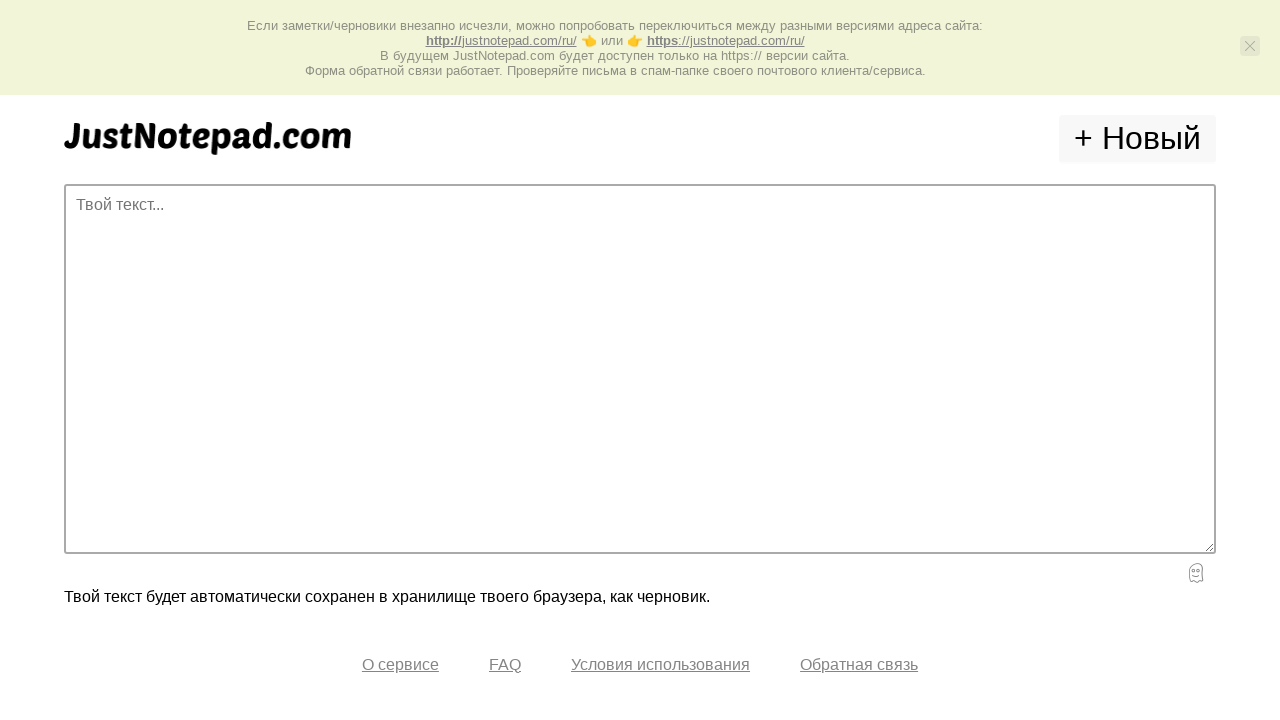

Clicked on the editable text area at (640, 369) on textarea[name='editable_text']
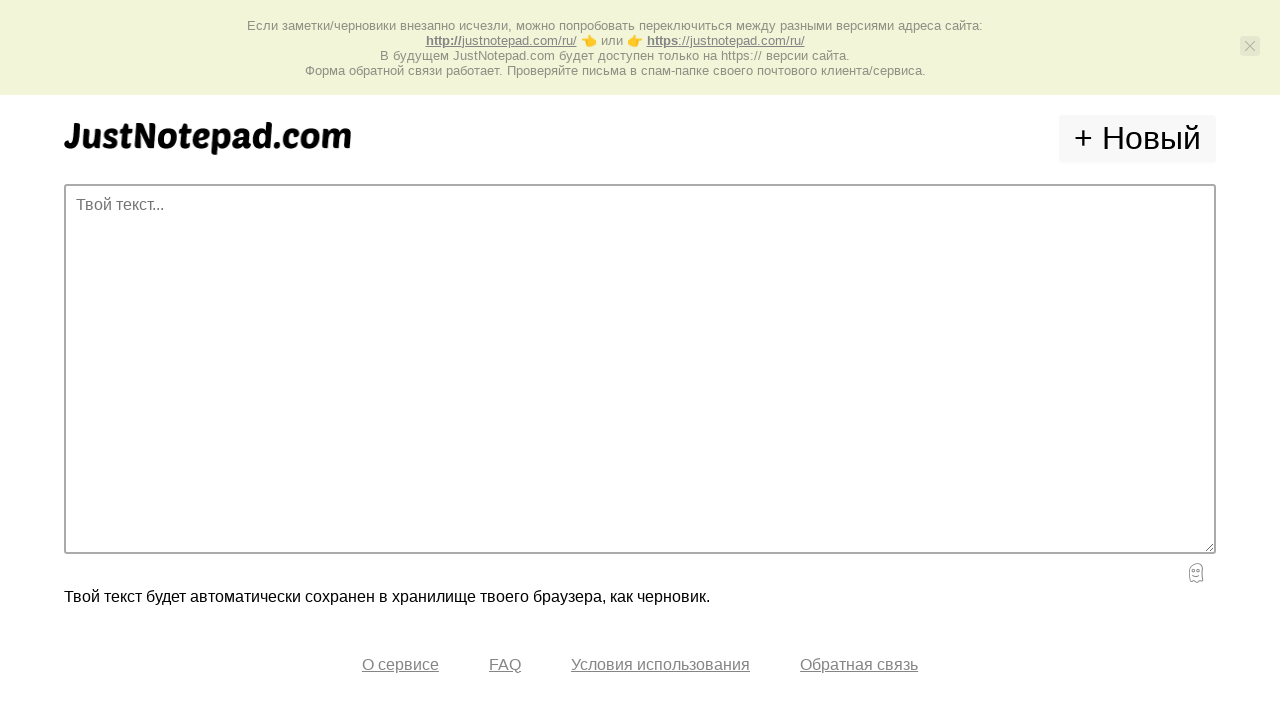

Filled notepad with text content 'Rodriguez Martinez' on textarea[name='editable_text']
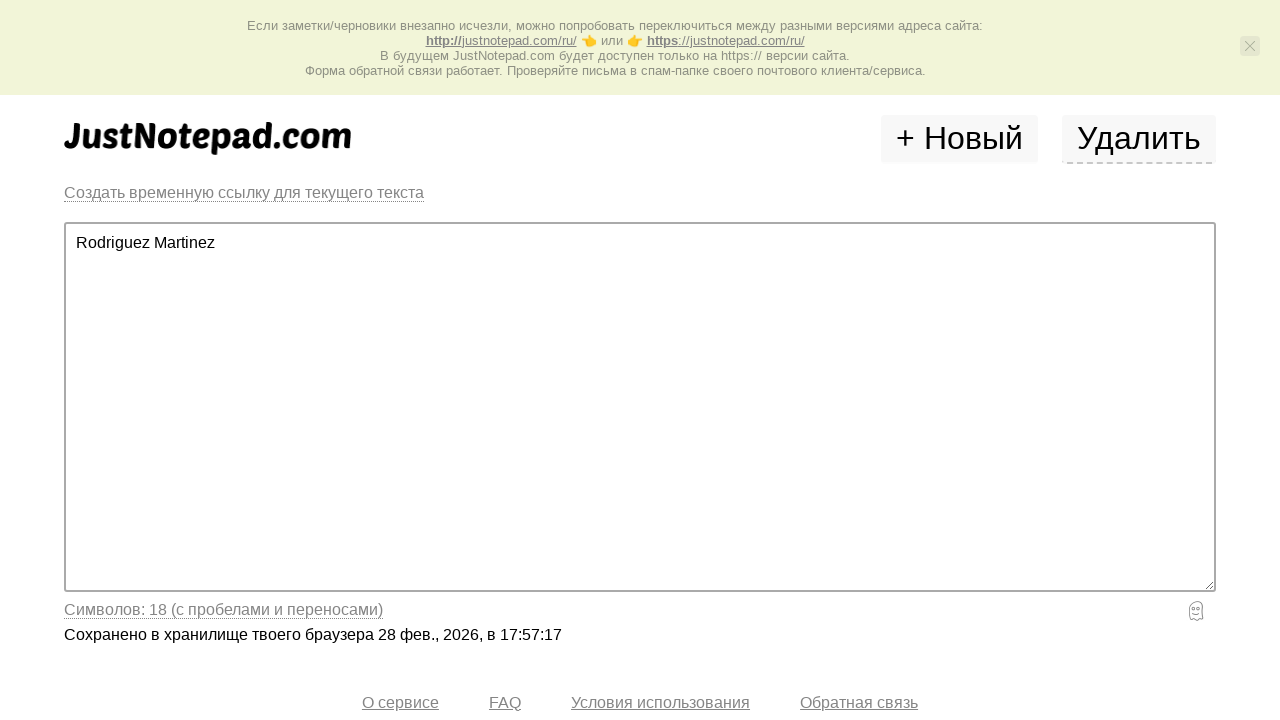

Clicked on temporary URL navigation button at (244, 192) on #temp_url_nav
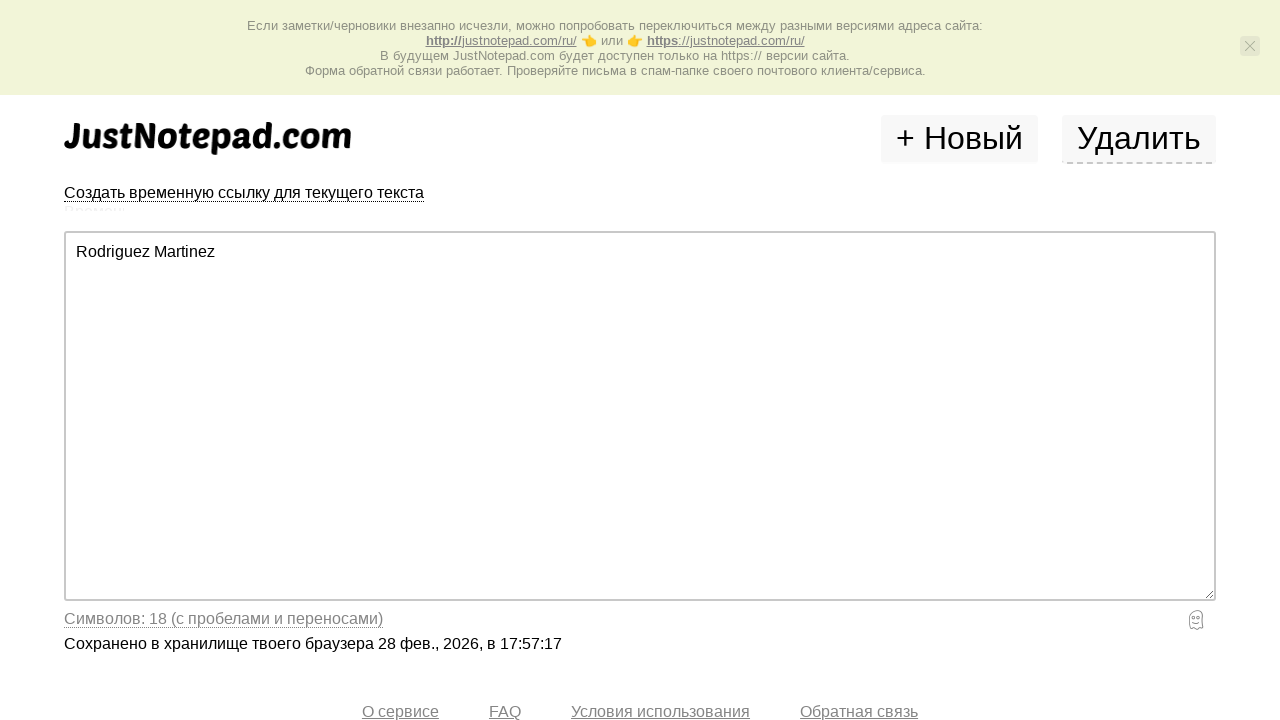

Waited for password field to be visible
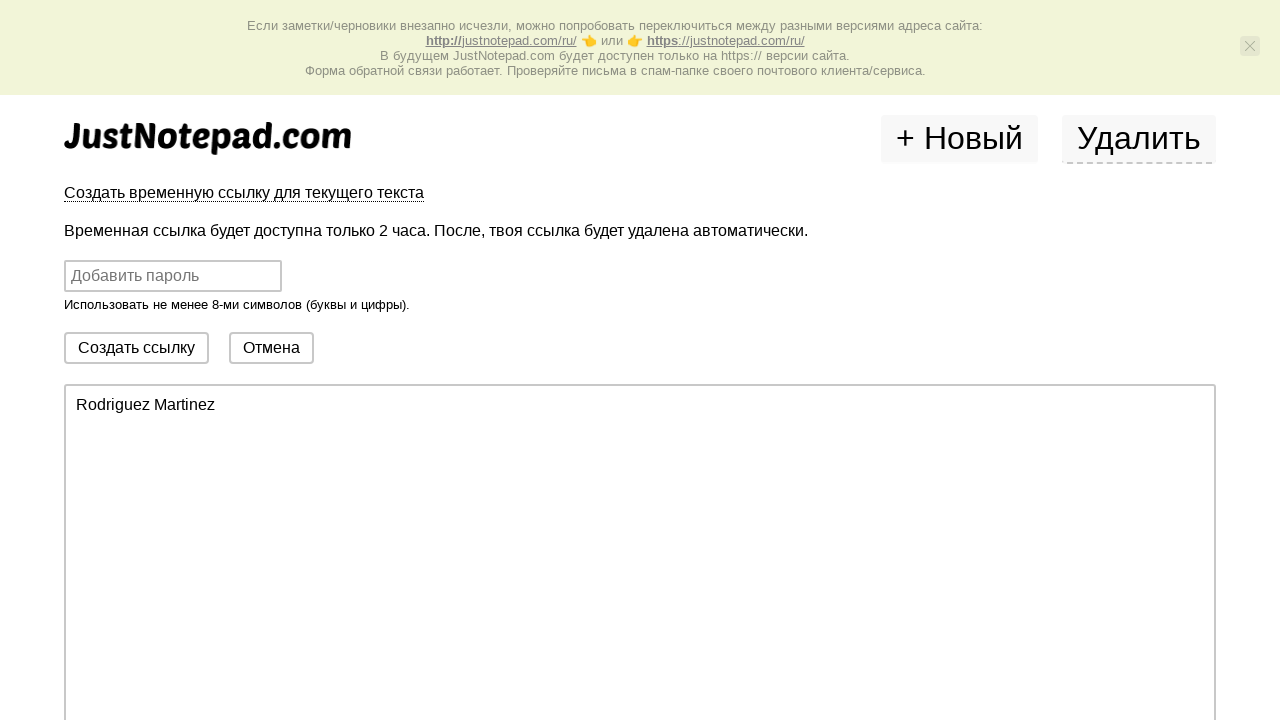

Clicked on the password field at (173, 276) on input[name='password']
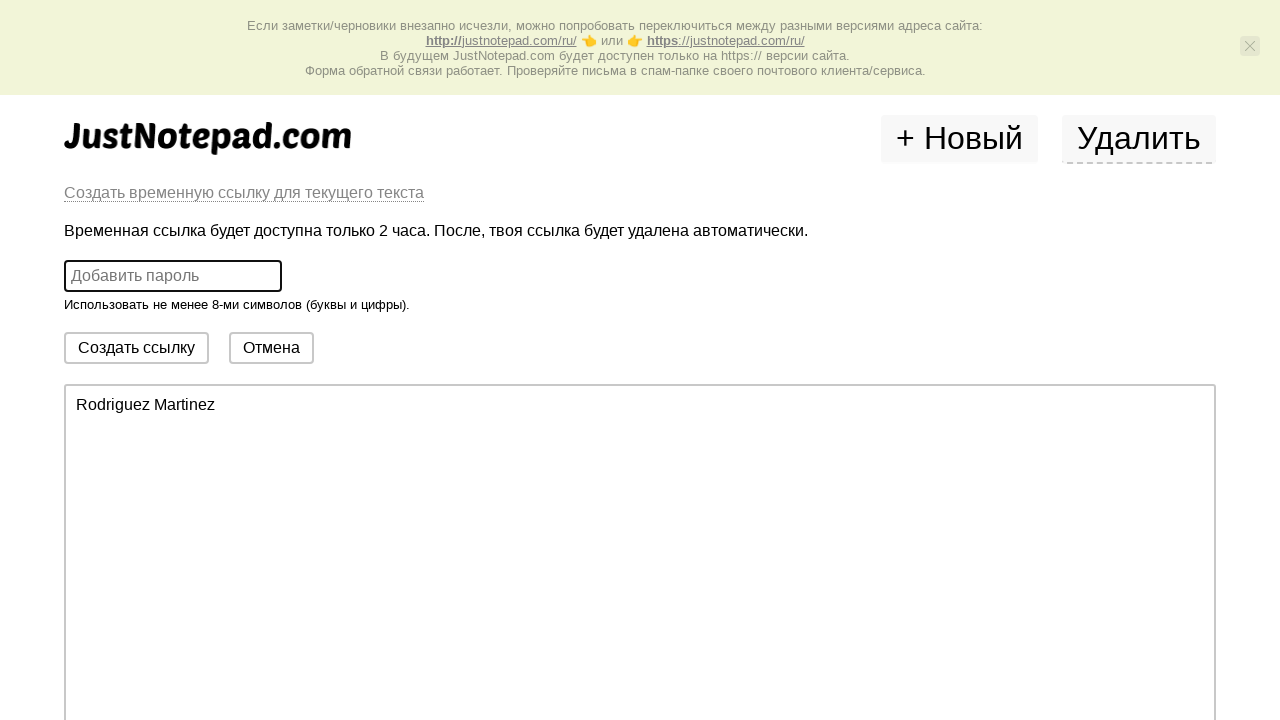

Entered password to protect the notepad on input[name='password']
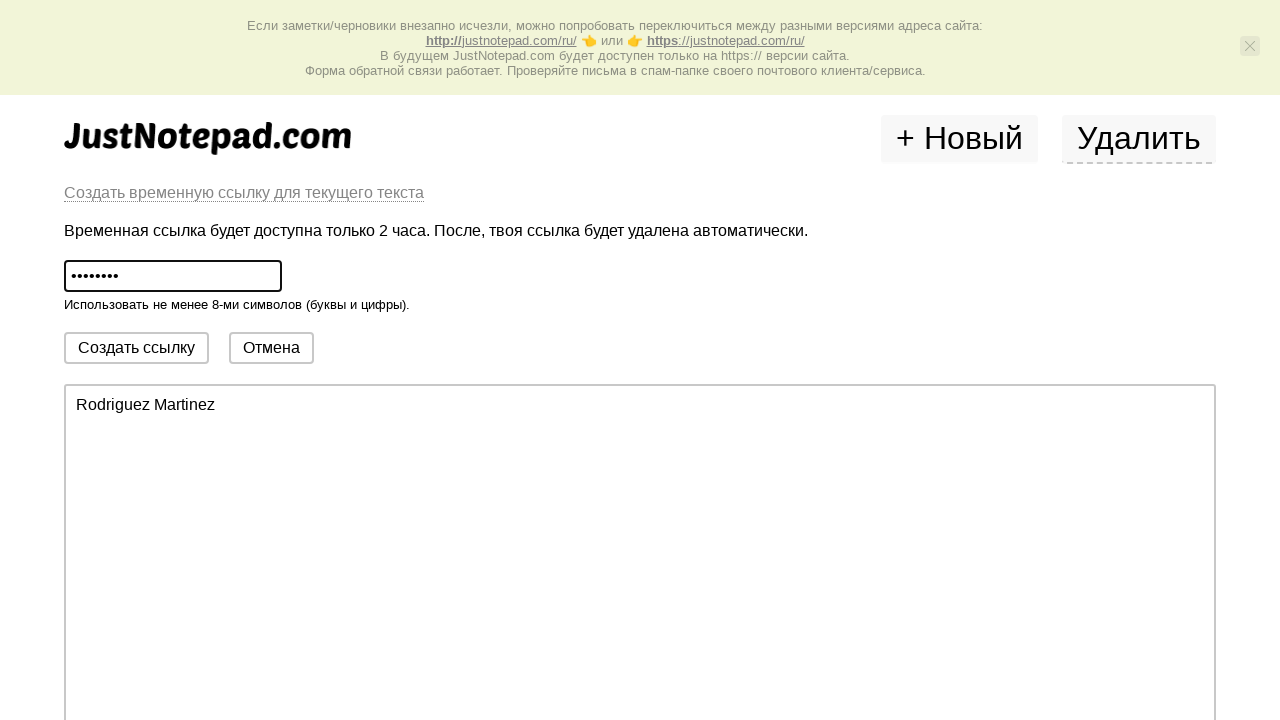

Clicked create URL button to finalize password-protected notepad at (136, 348) on #create_url
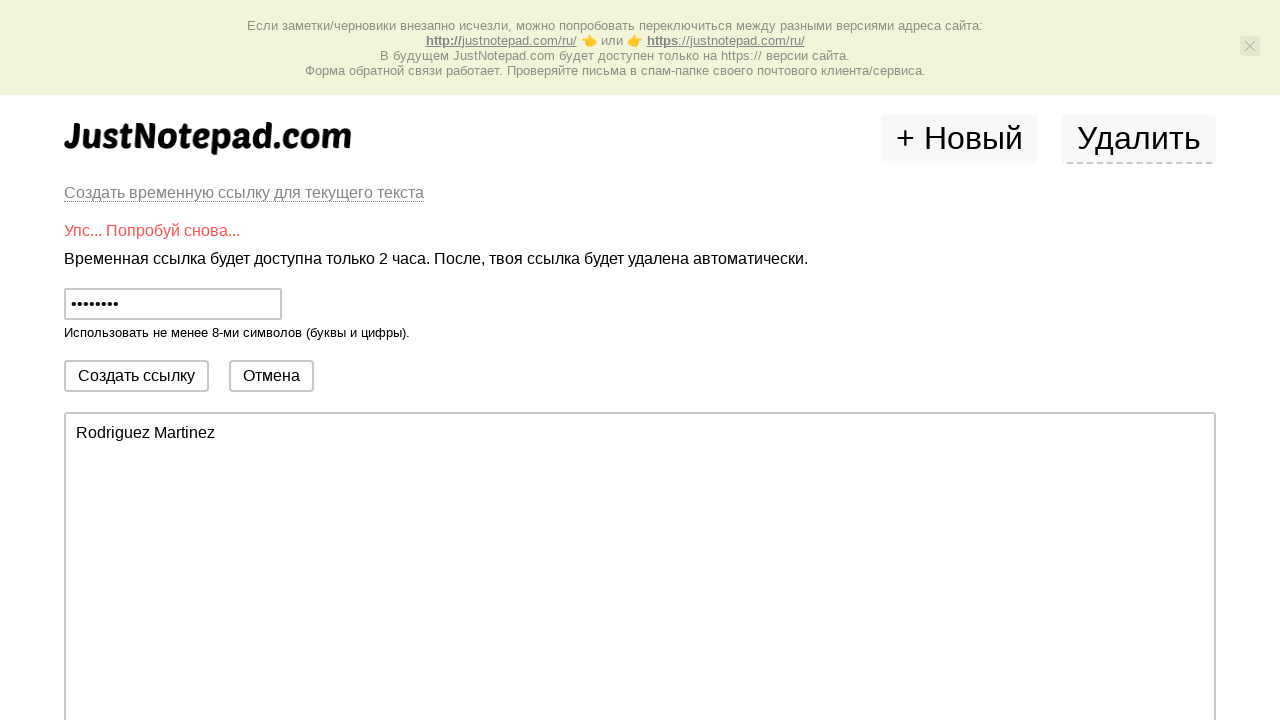

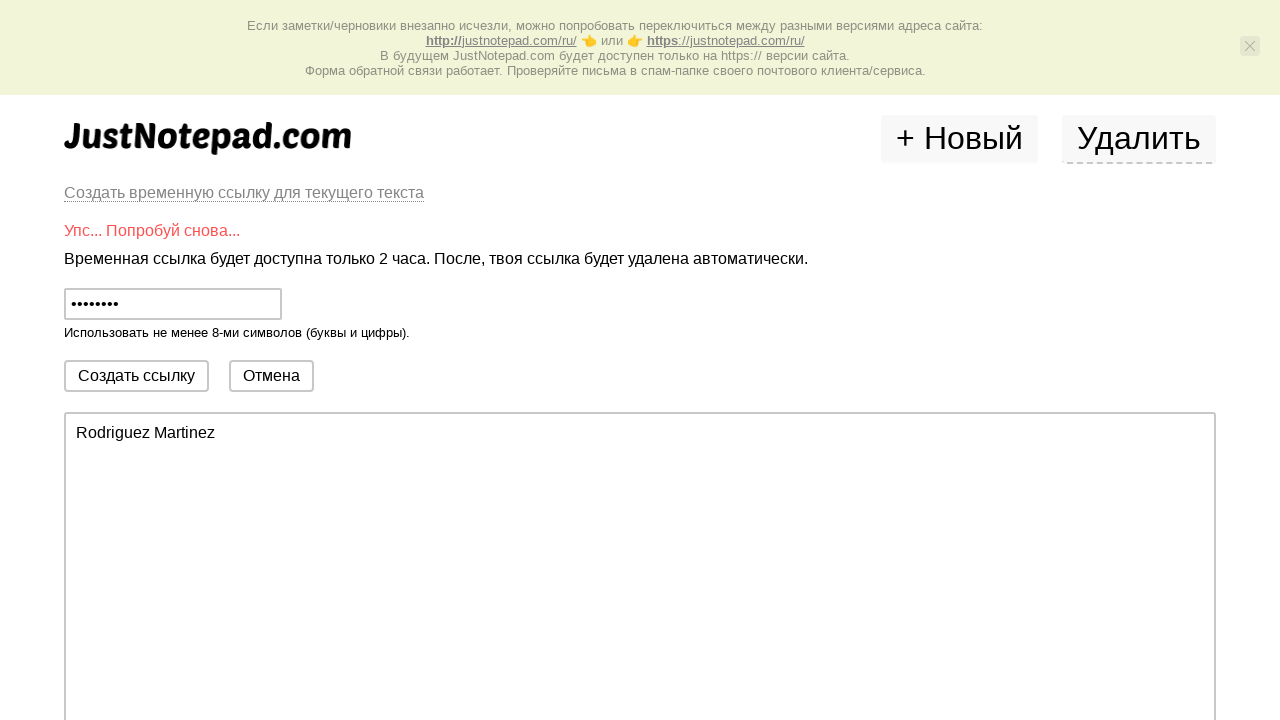